Opens a Polish programming course website and then closes the browser

Starting URL: https://kursy.testeroprogramowania.pl/

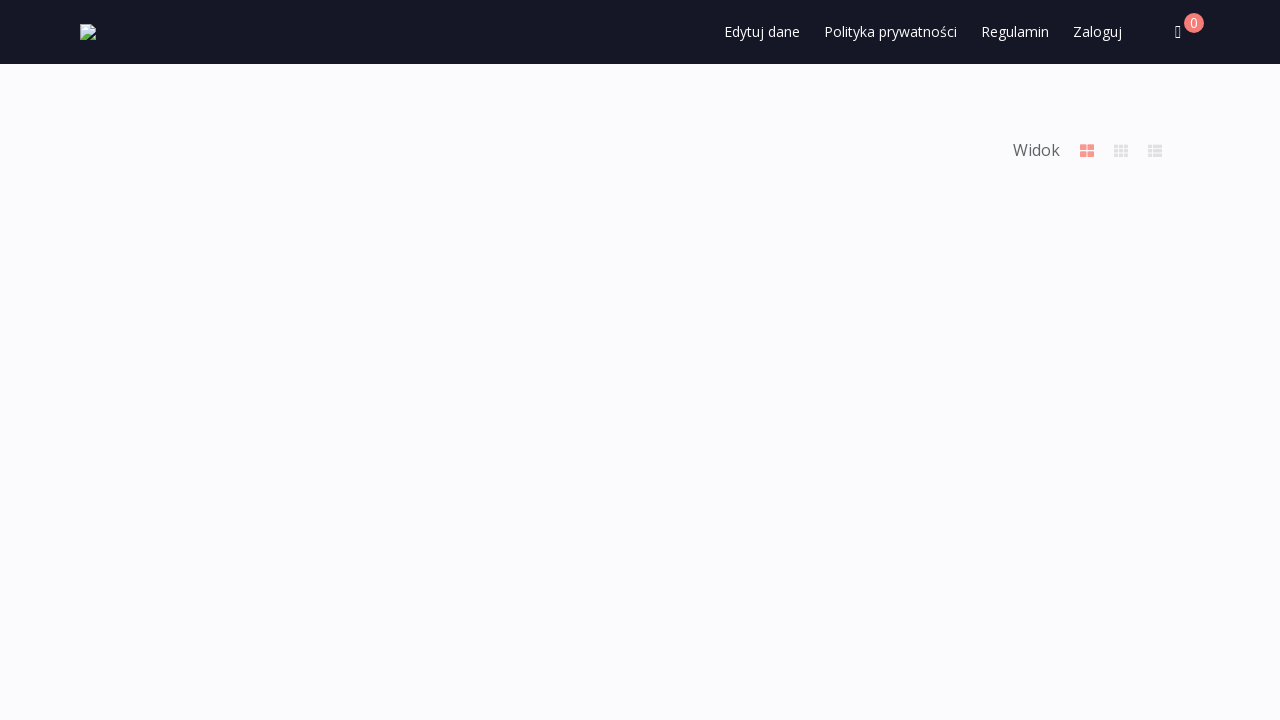

Polish programming course website (https://kursy.testeroprogramowania.pl/) loaded successfully
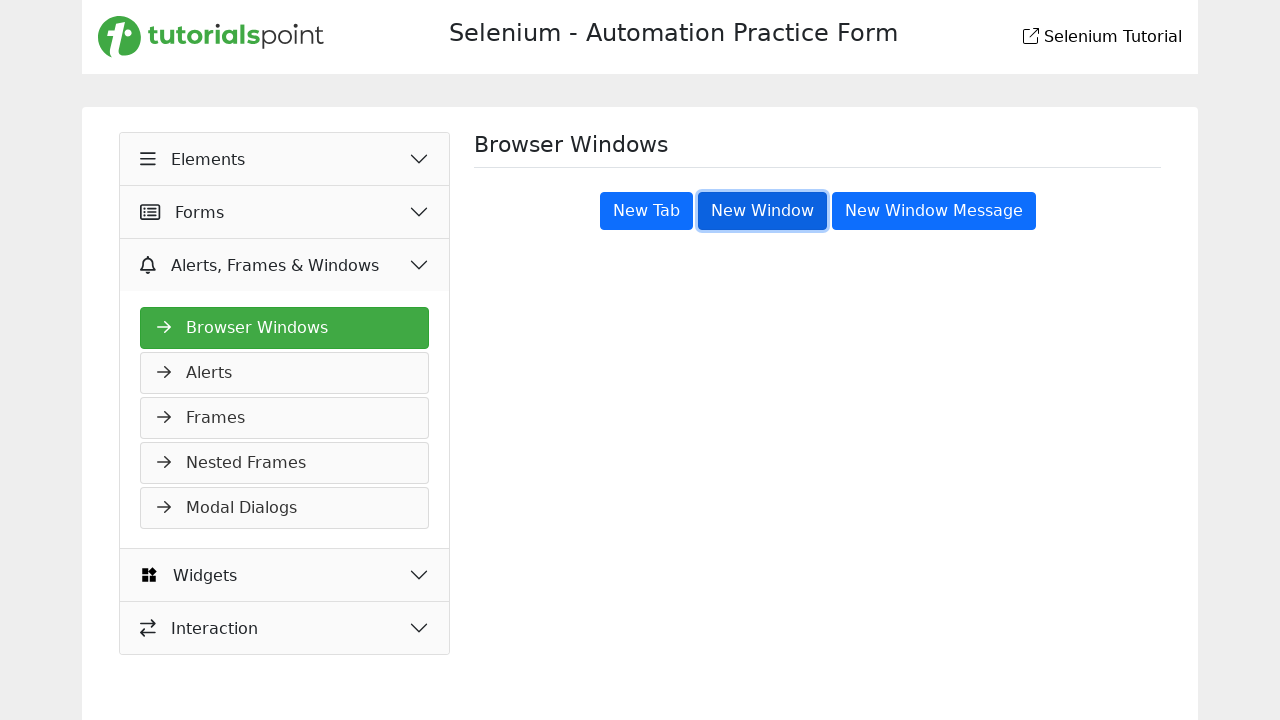

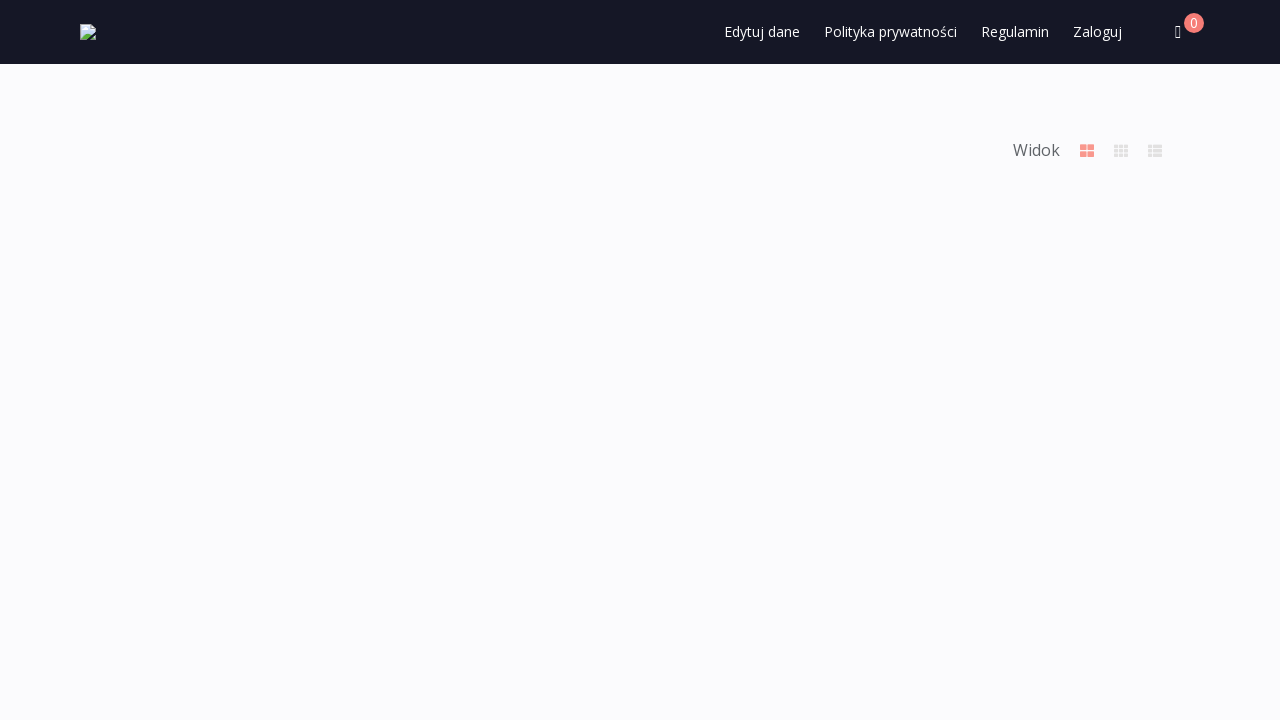